Tests that pressing Enter key in textbox triggers without error

Starting URL: https://artoftesting.com/samplesiteforselenium

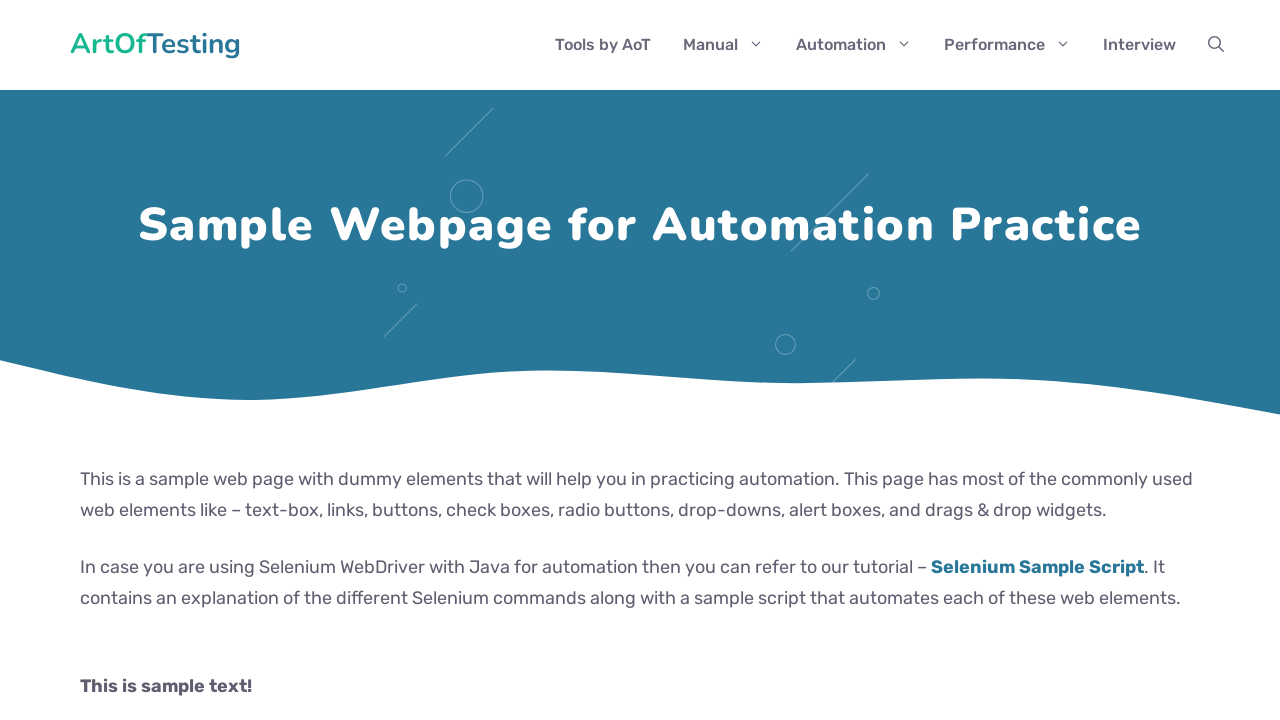

Filled textbox with '42' on #fname
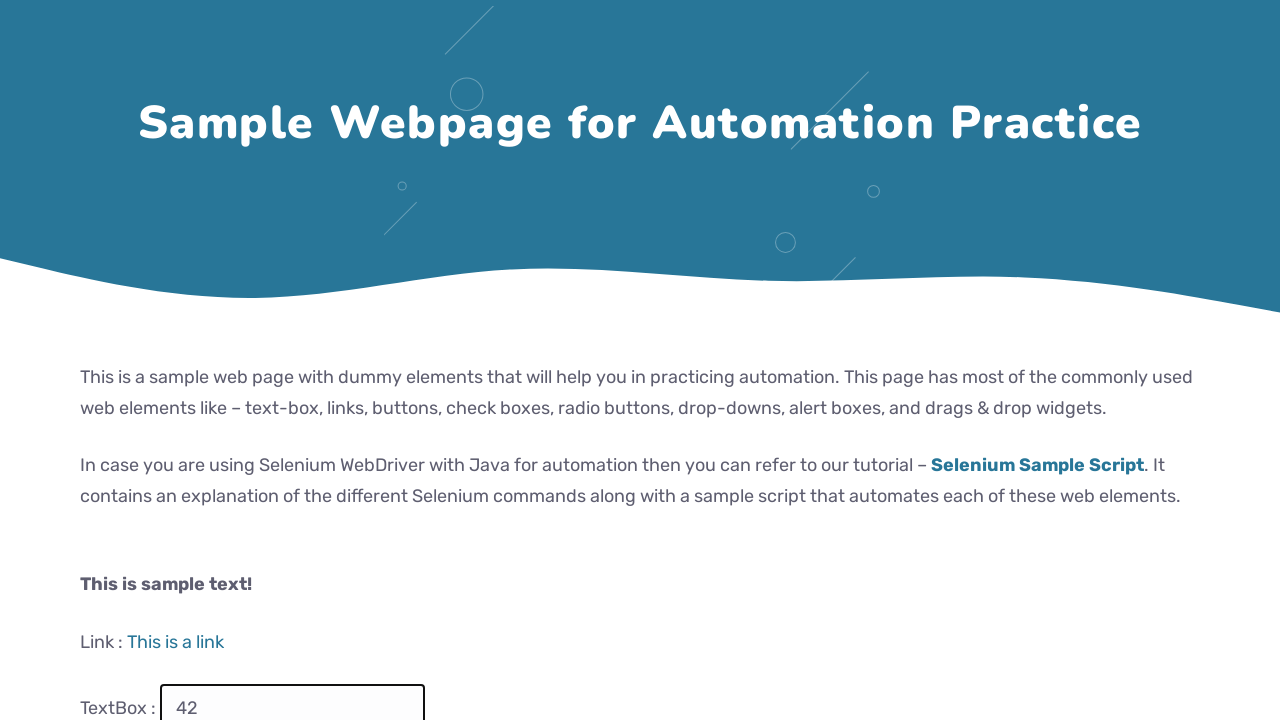

Pressed Enter key in textbox to trigger key event on #fname
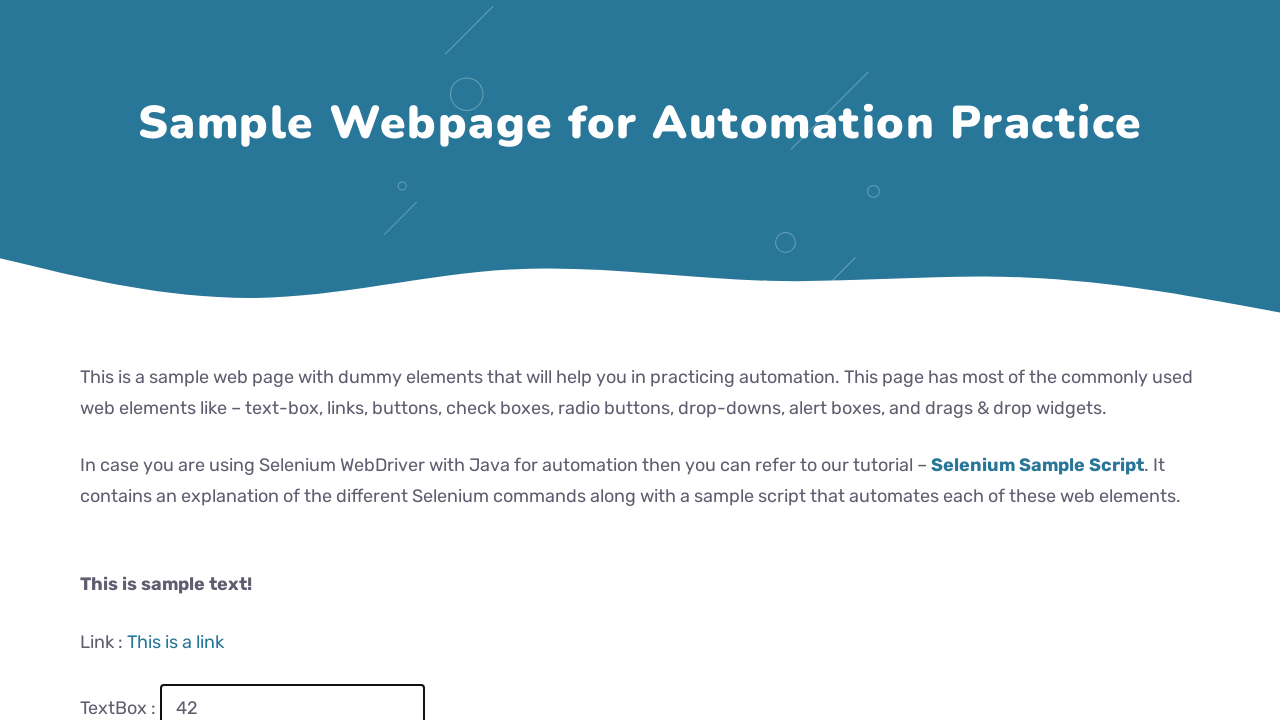

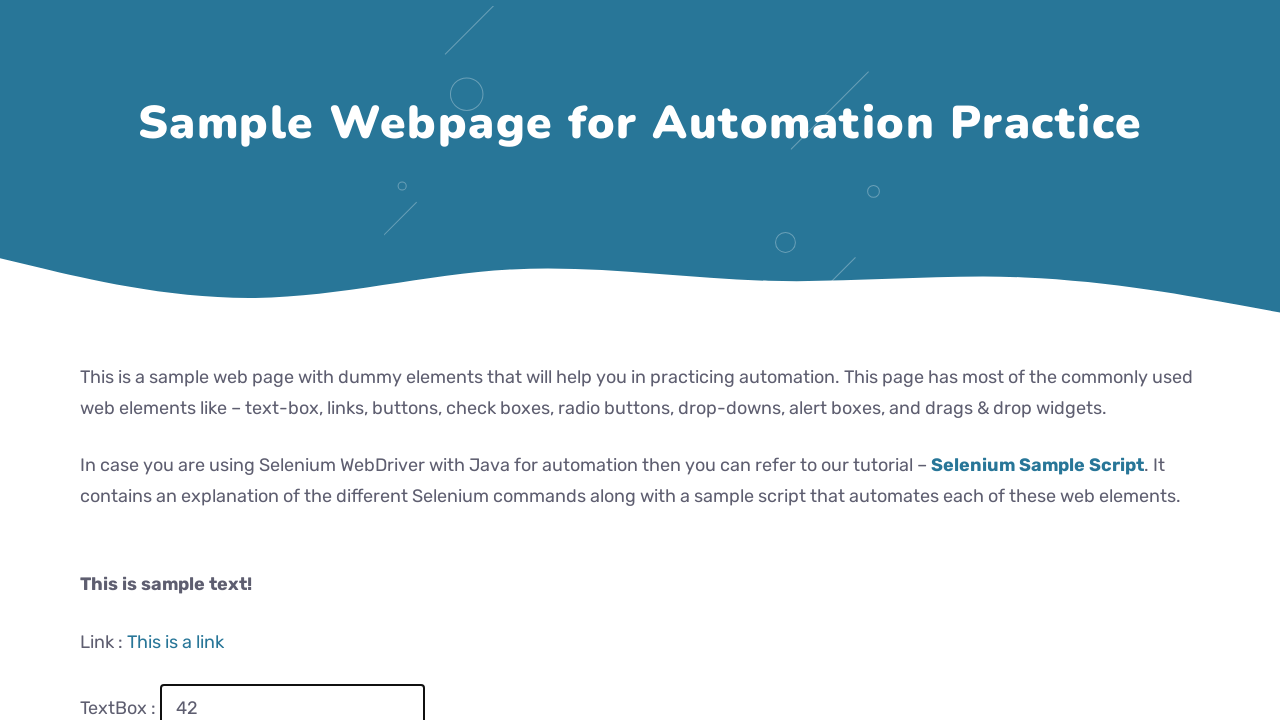